Tests dynamic controls functionality using explicit waits by clicking Remove button, waiting for and verifying "It's gone!" message, then clicking Add button and verifying "It's back!" message.

Starting URL: https://the-internet.herokuapp.com/dynamic_controls

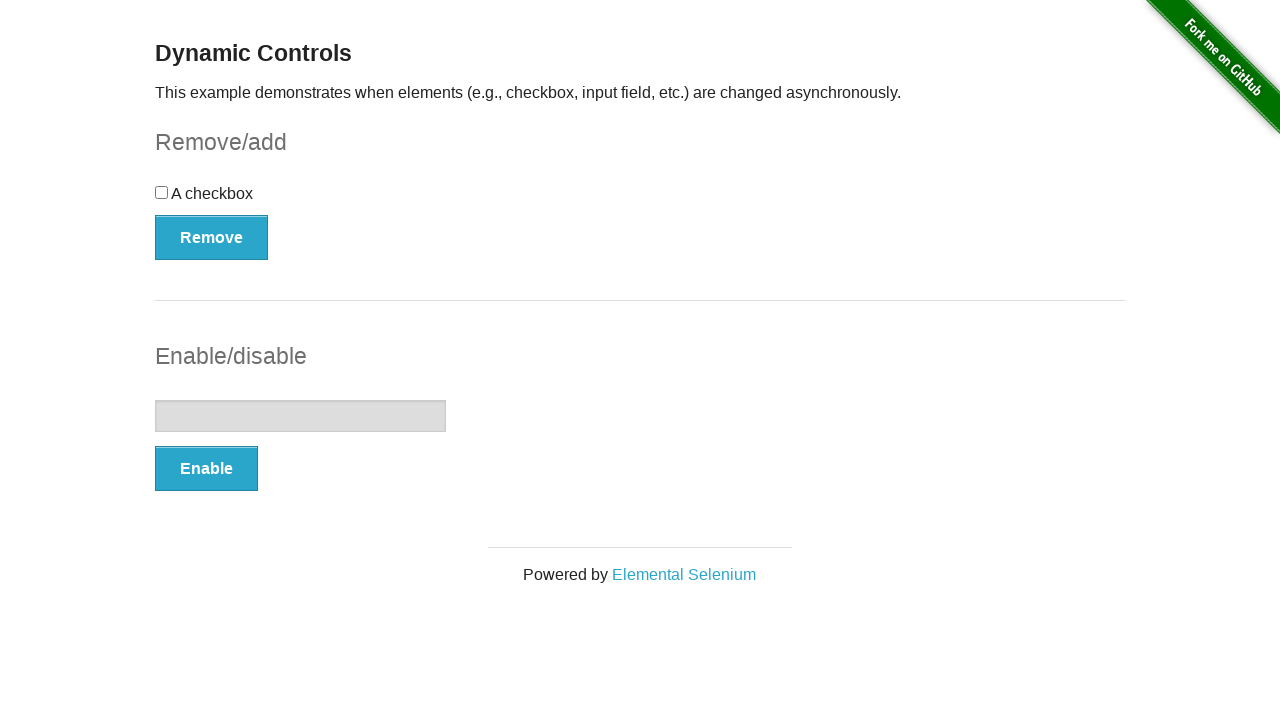

Clicked Remove button to trigger dynamic control removal at (212, 237) on xpath=//button[text()='Remove']
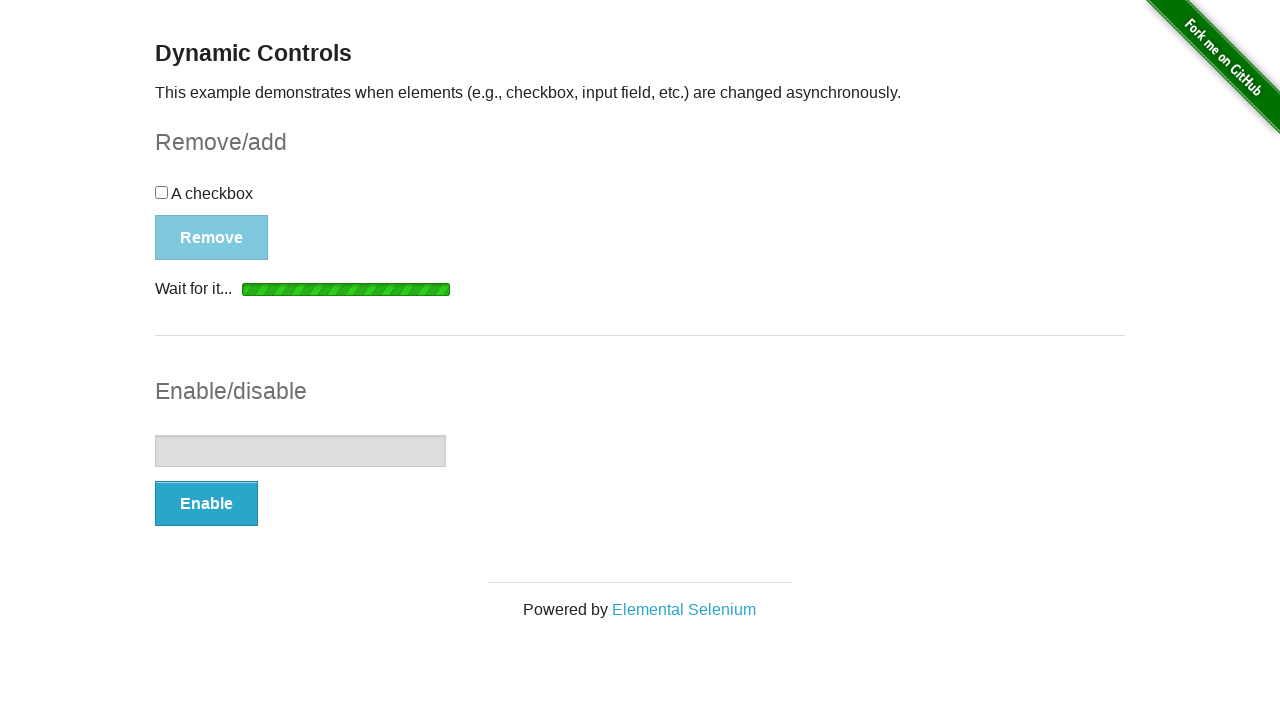

Waited for and found message element in visible state
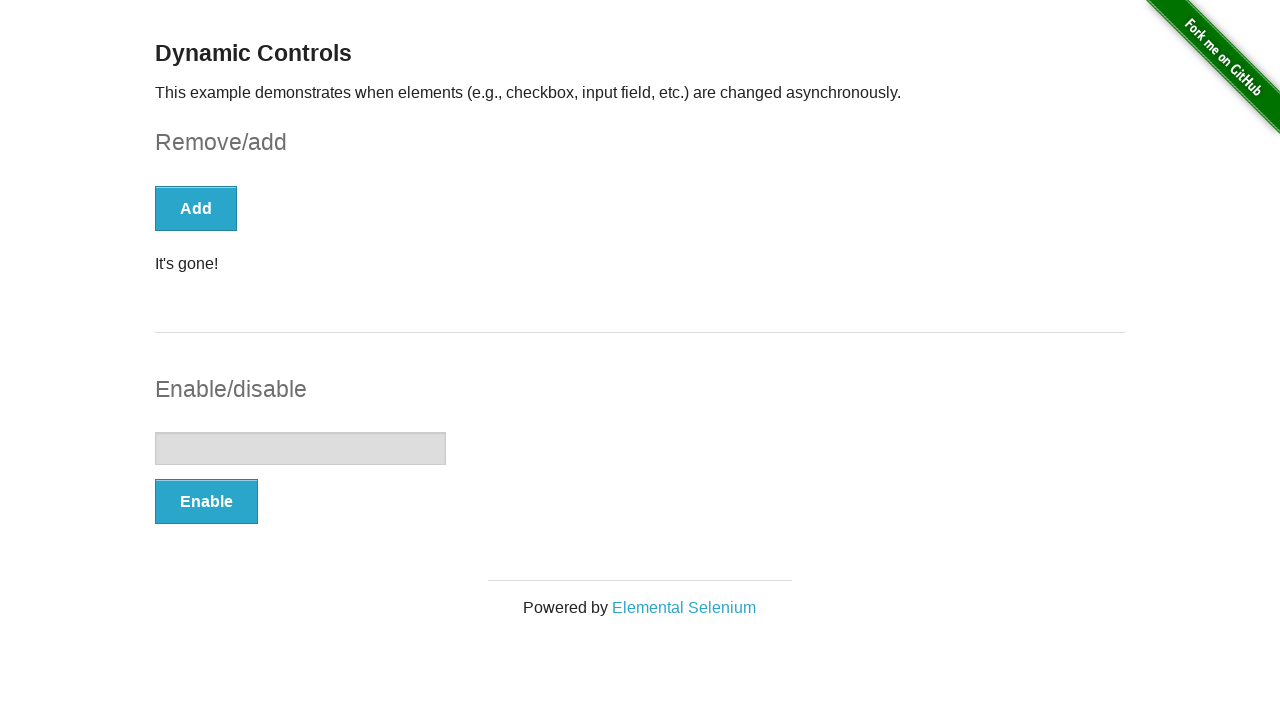

Verified "It's gone!" message is visible
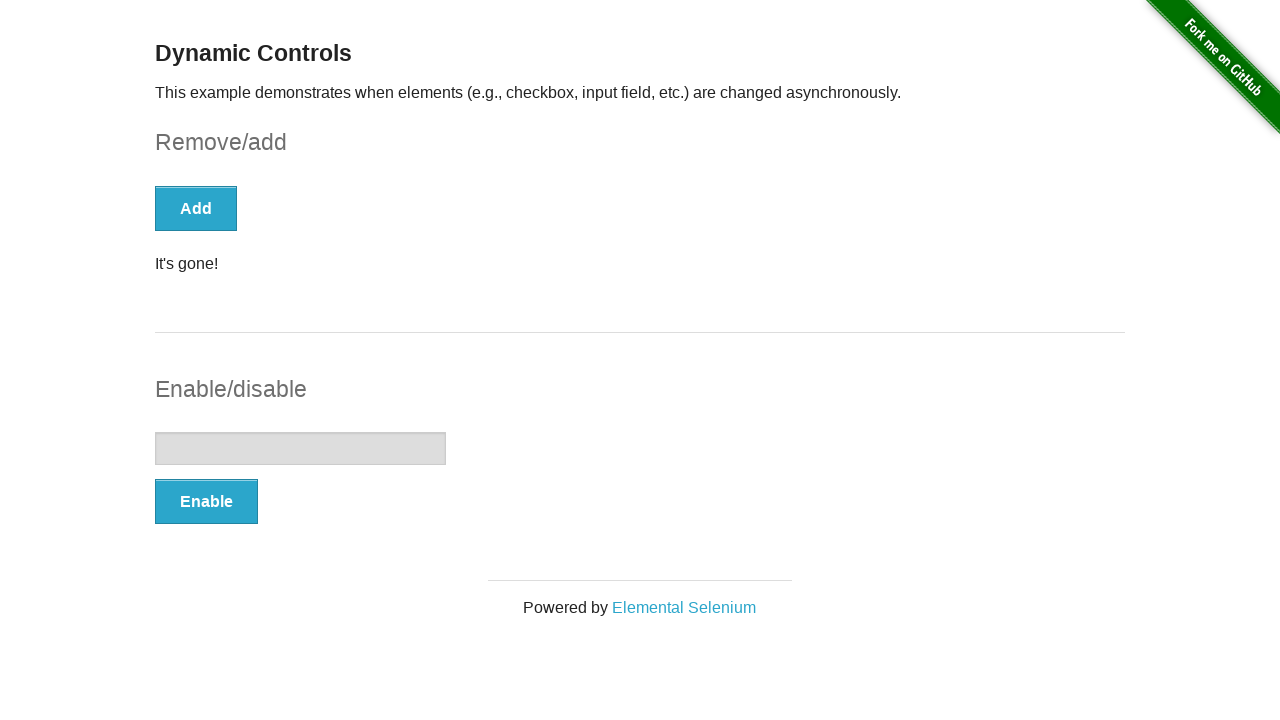

Clicked Add button to restore dynamic control at (196, 208) on xpath=//button[text()='Add']
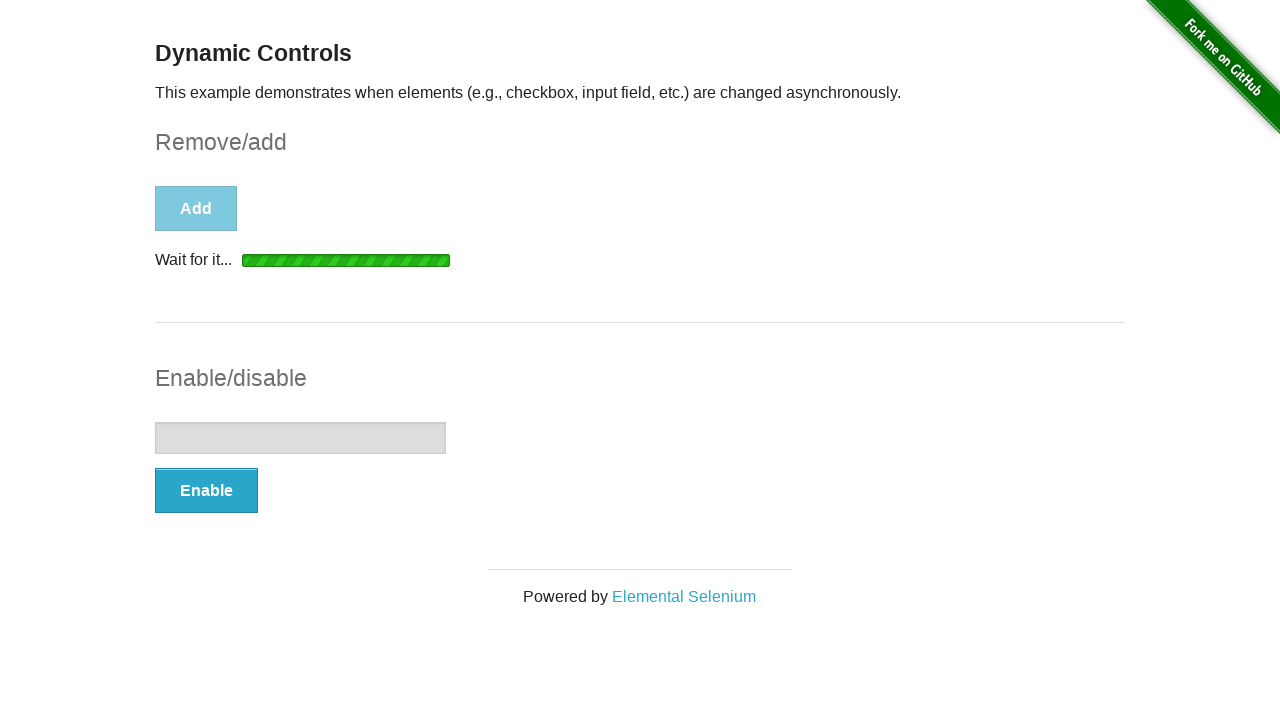

Waited for and found message element in visible state again
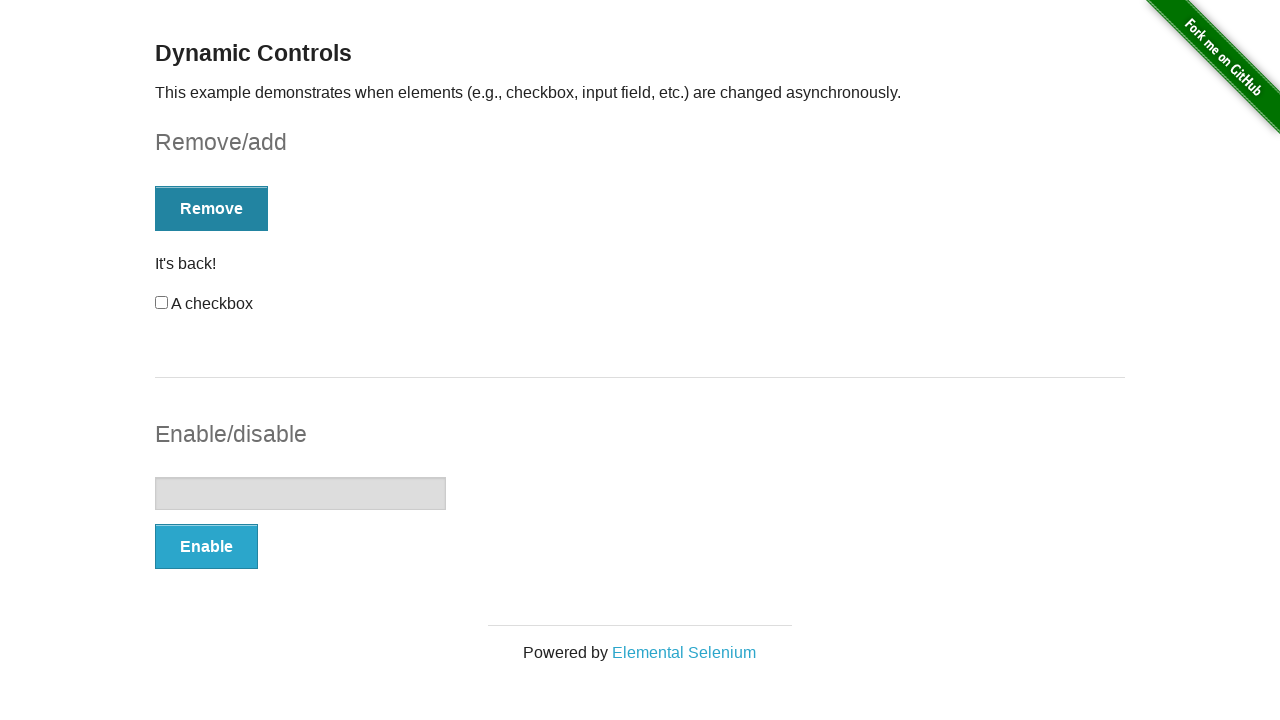

Verified "It's back!" message is visible
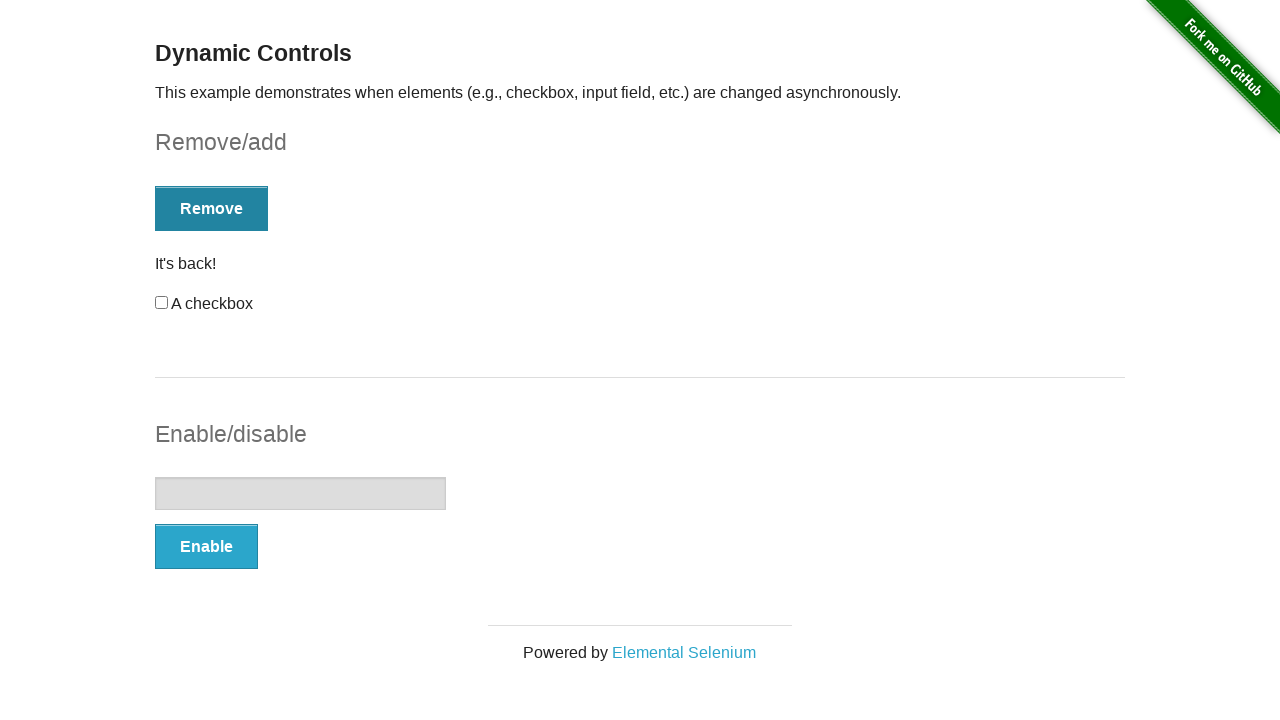

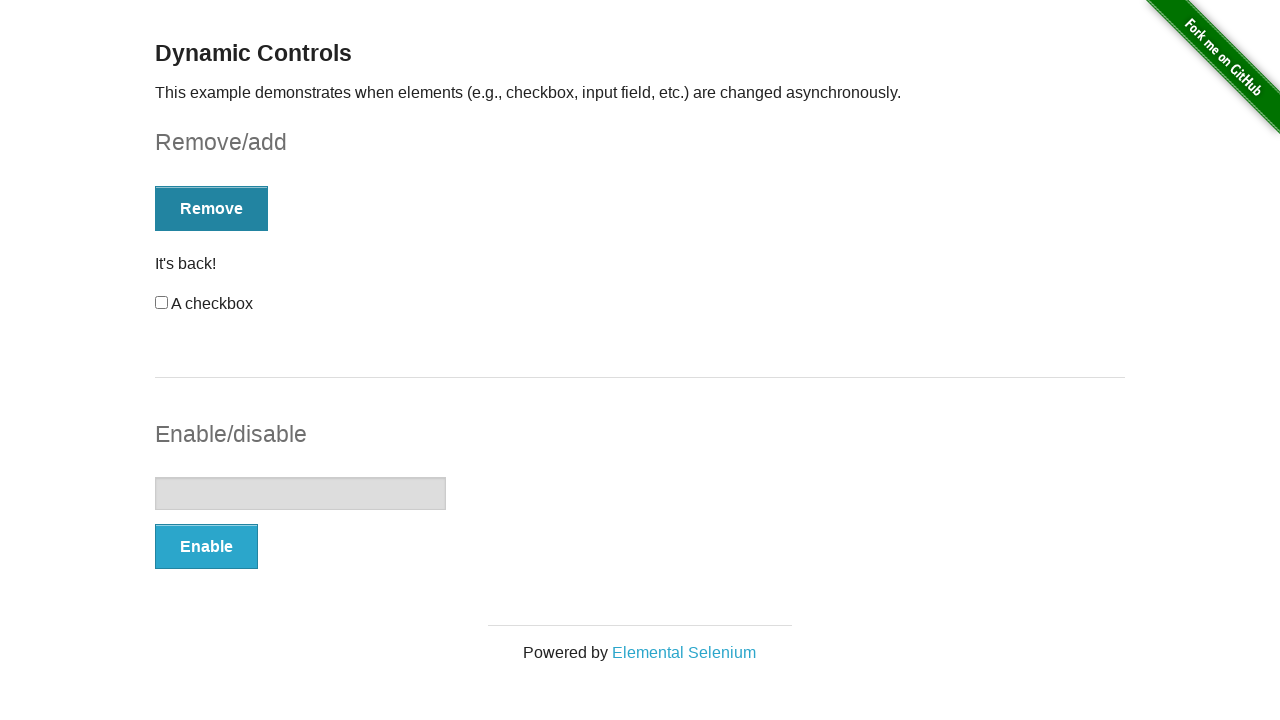